Navigates to a FIFA esports news page and verifies the presence of key page elements including the h1 heading, news section, and reviews section

Starting URL: https://m.sport-express.ru/cybersport/fifa/

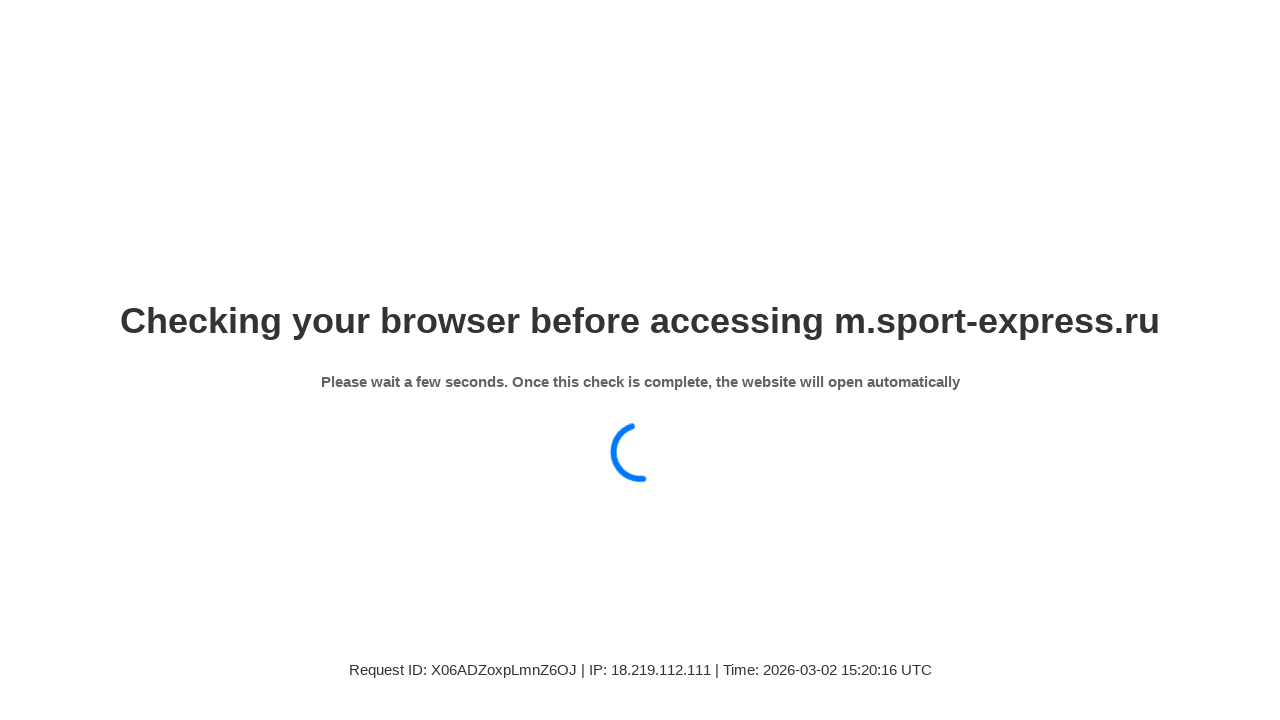

Waited for page to fully load (networkidle)
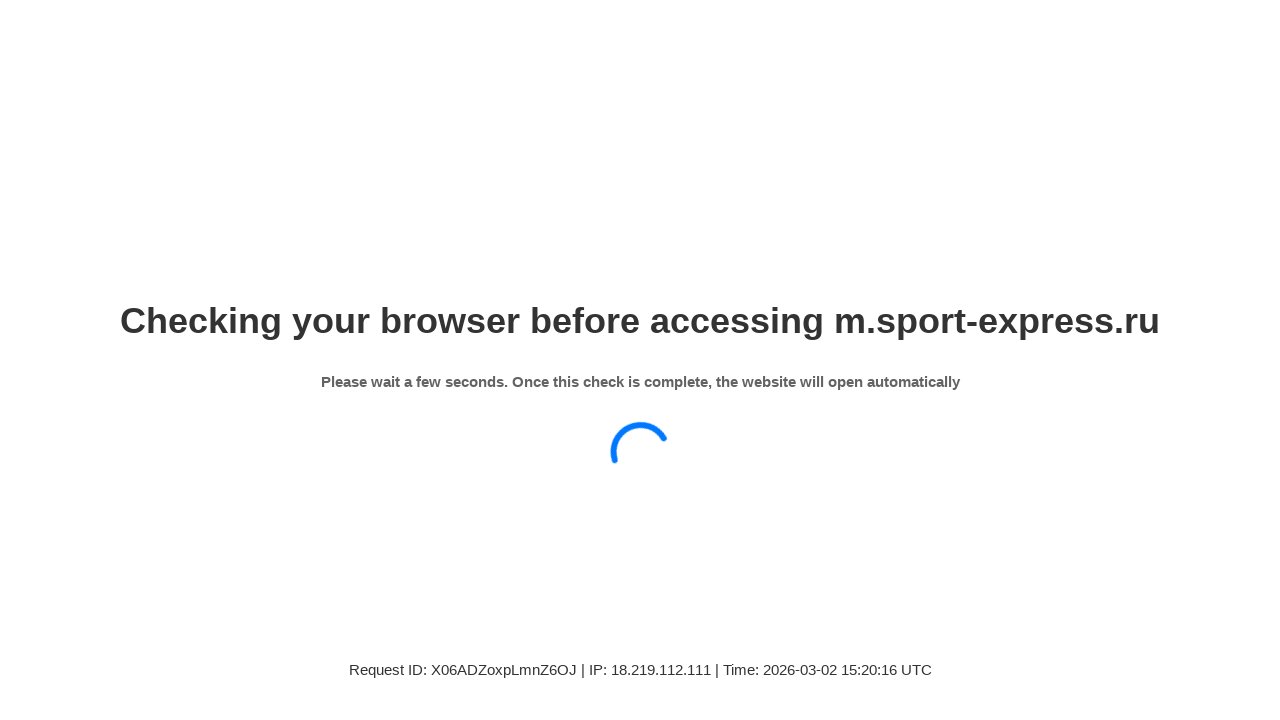

Verified h1 heading with 'Киберфутбол' text is present
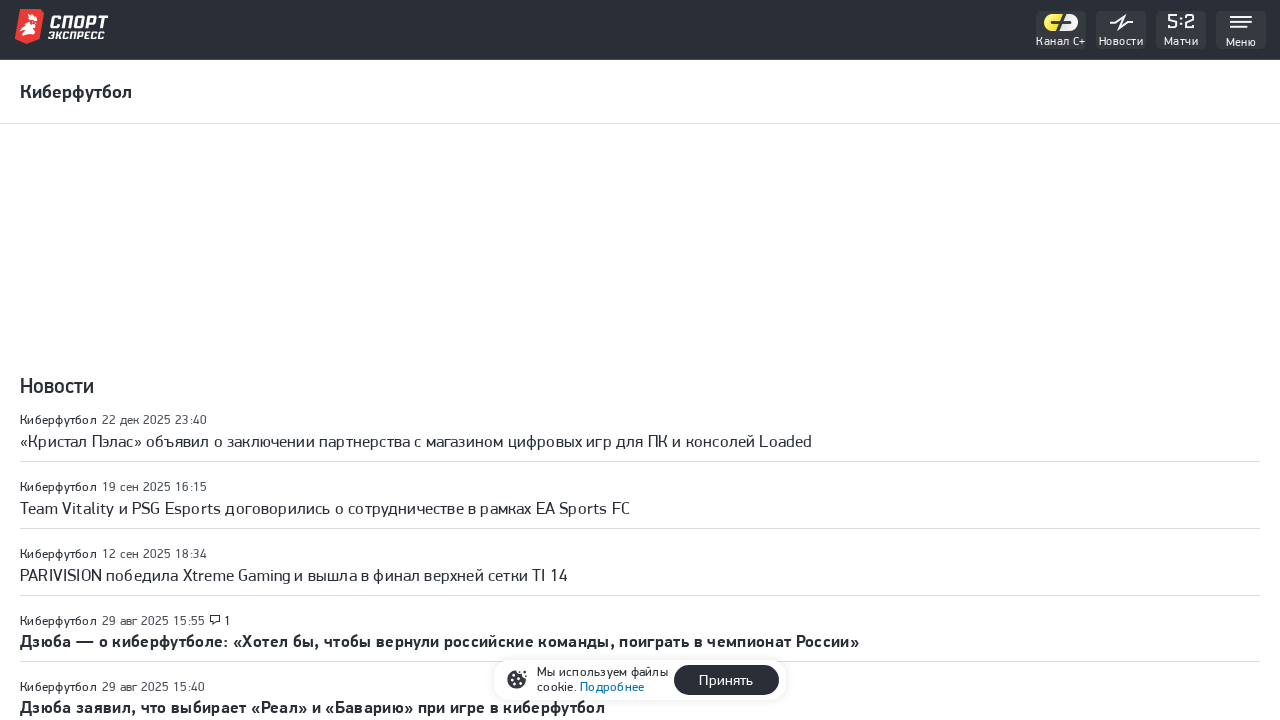

Verified news section is present
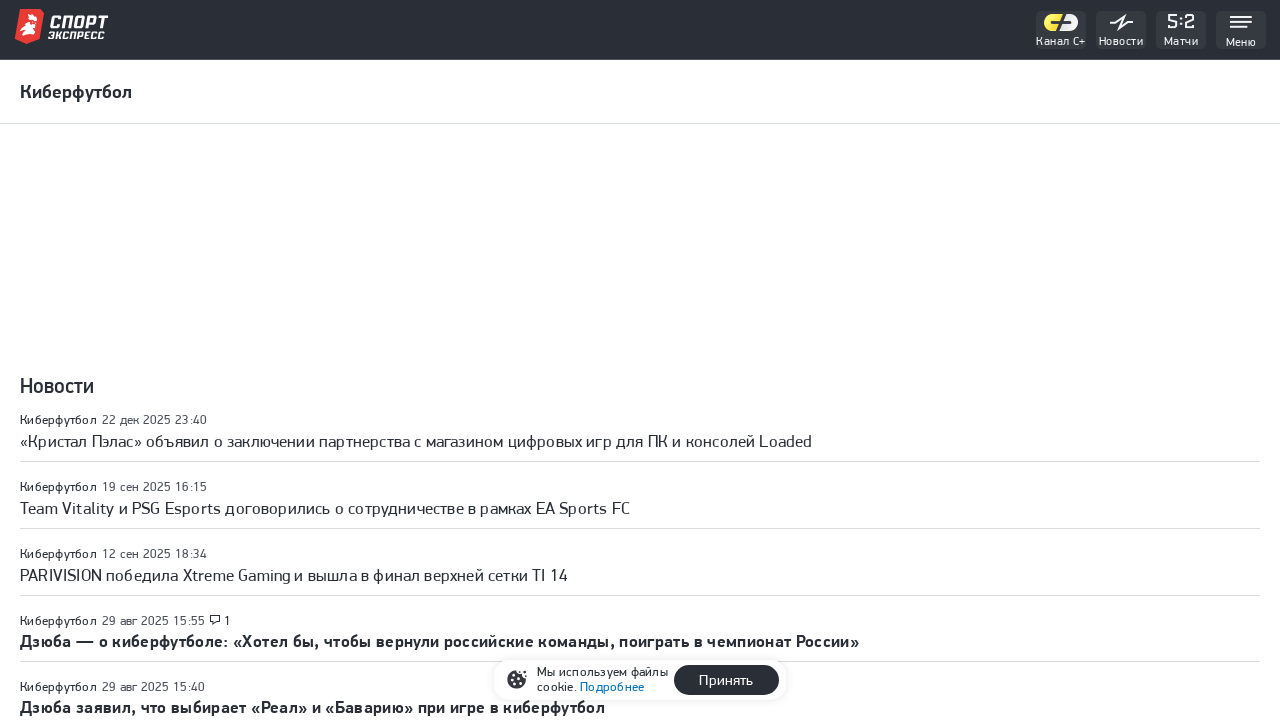

Verified reviews section is present
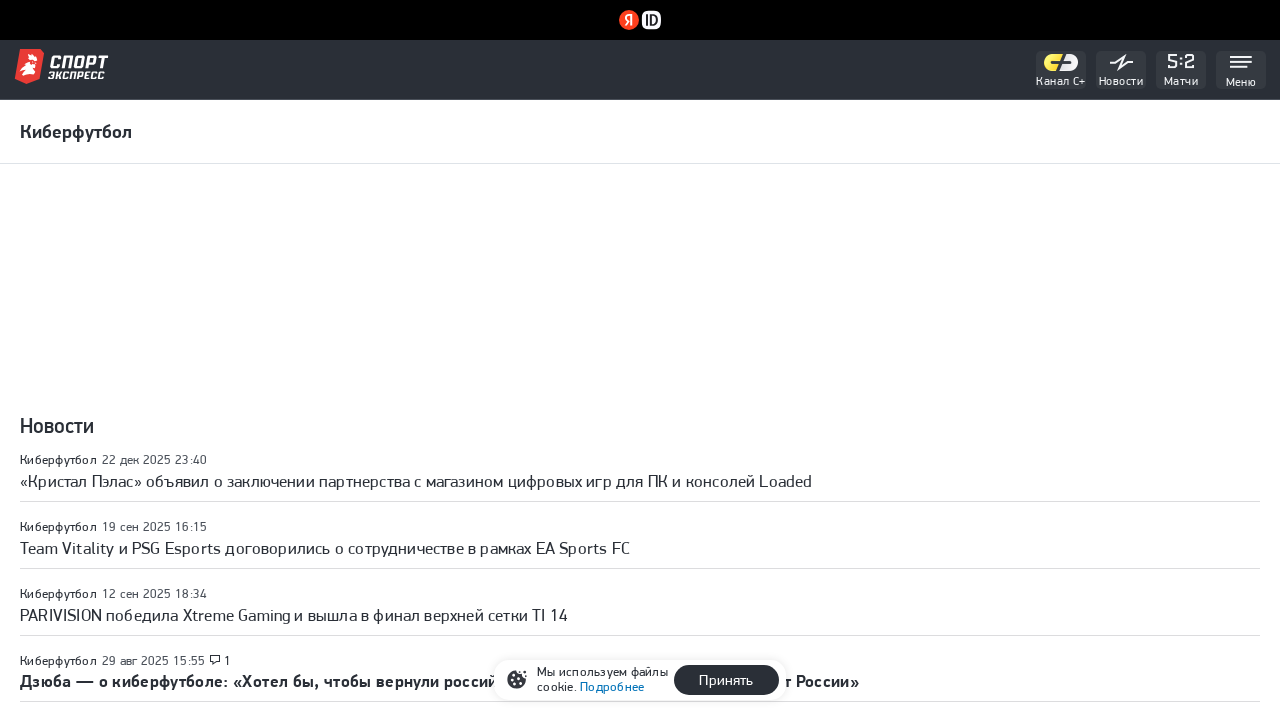

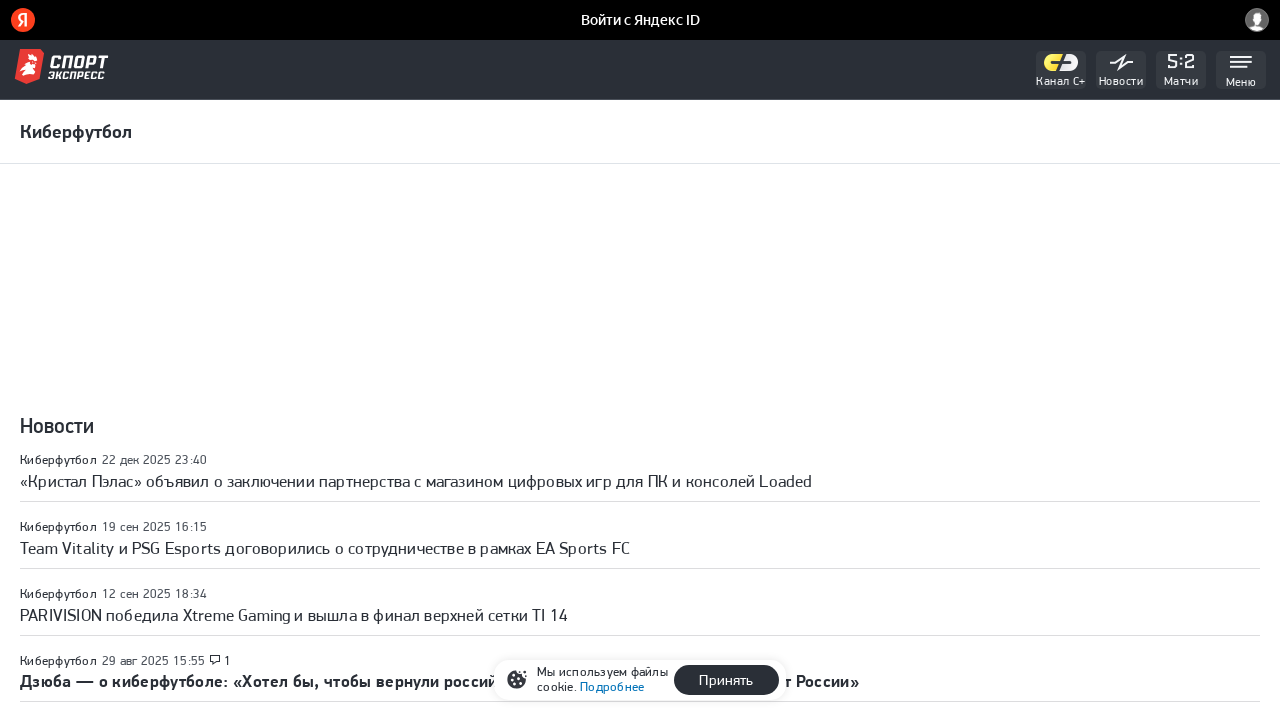